Tests multiple windows functionality by clicking a link that opens a new window/tab and verifying the new page URL

Starting URL: https://the-internet.herokuapp.com

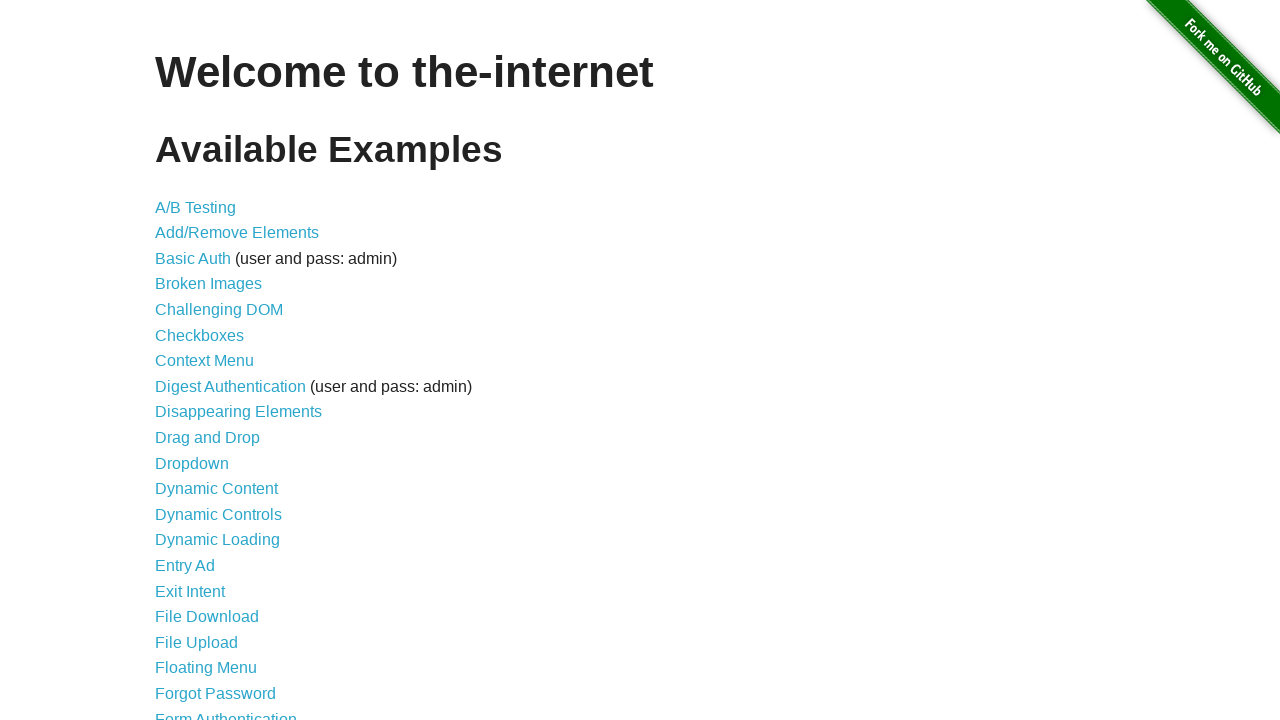

Clicked on Multiple Windows menu option at (218, 369) on internal:text="Multiple Windows"i
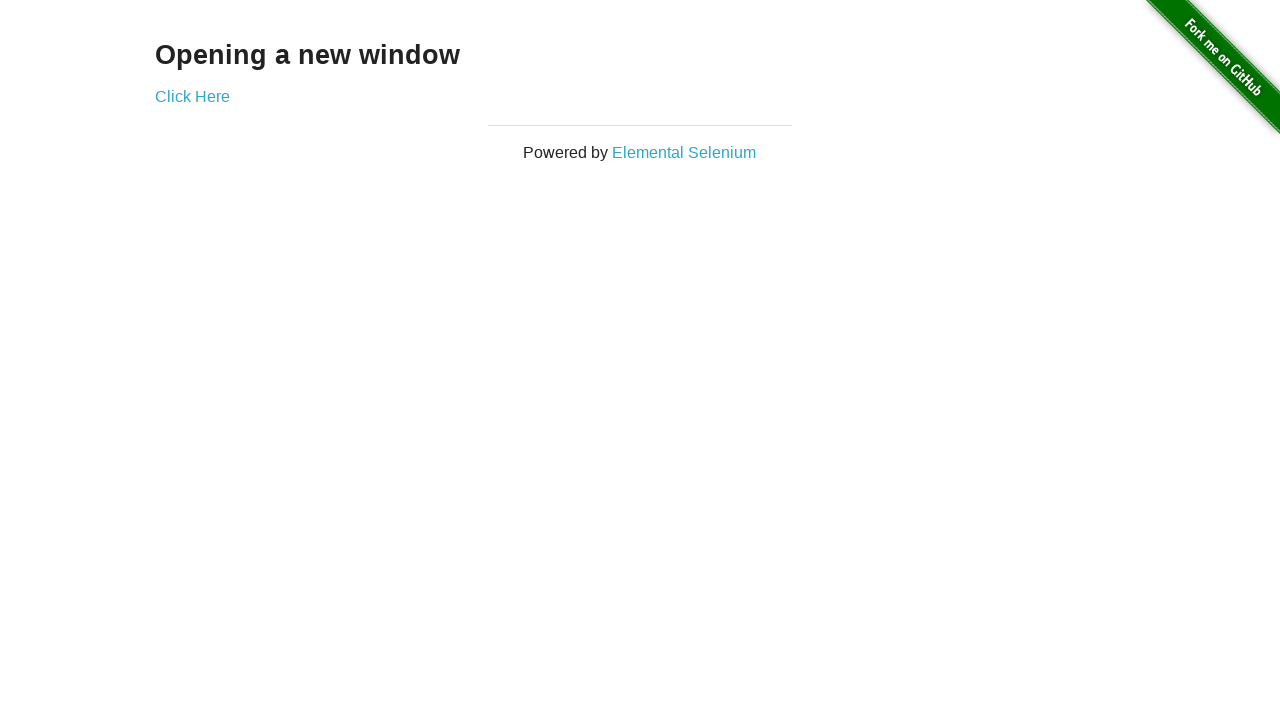

Clicked link to open new window/tab at (192, 96) on div.example > a
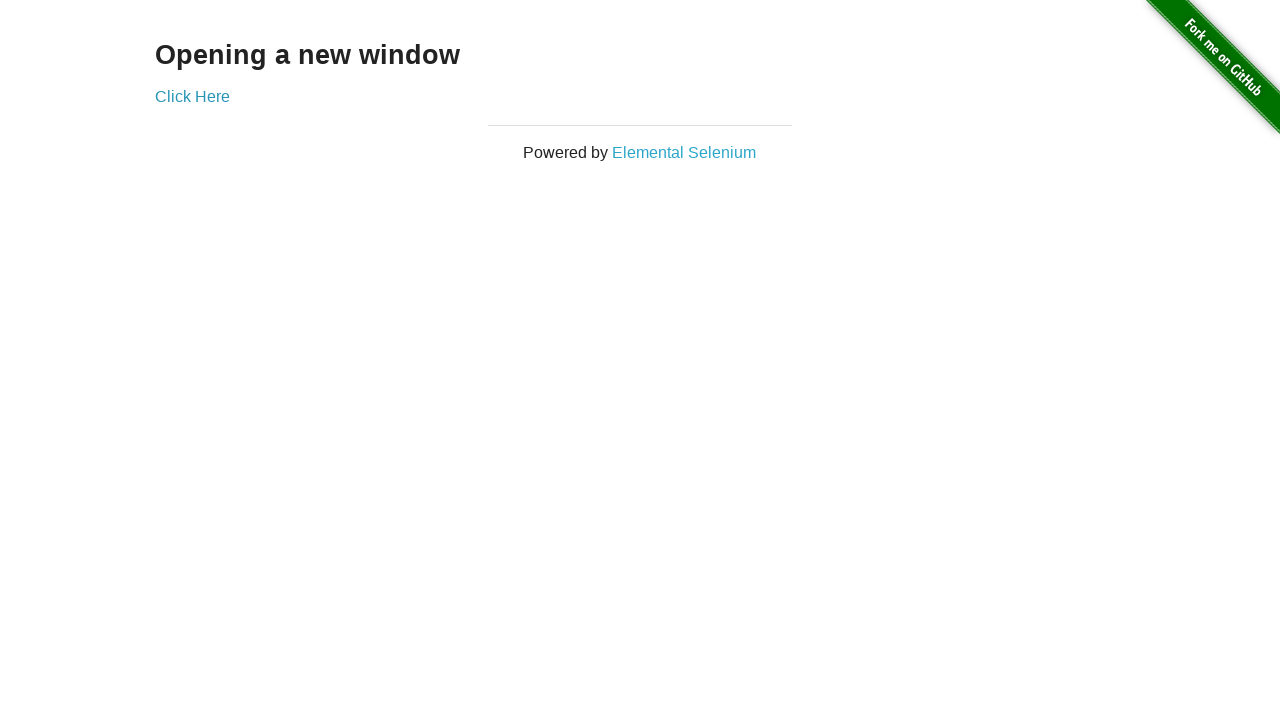

New popup window/tab opened
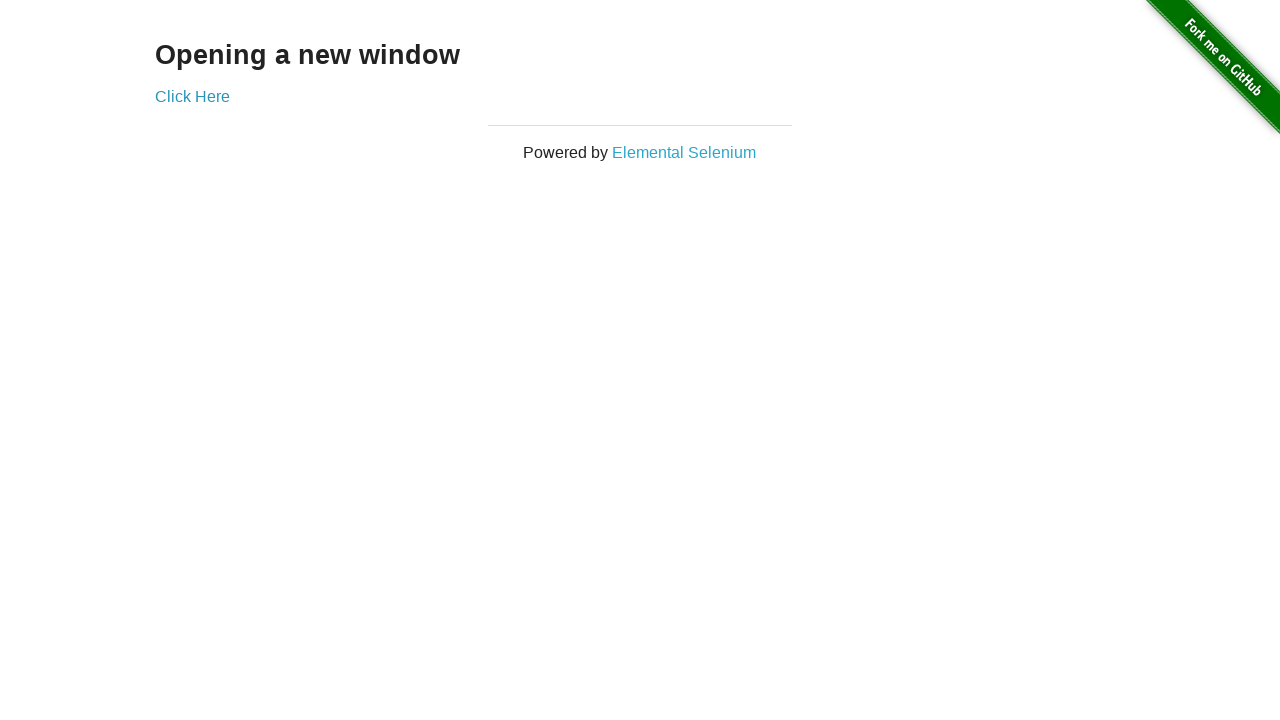

New page fully loaded
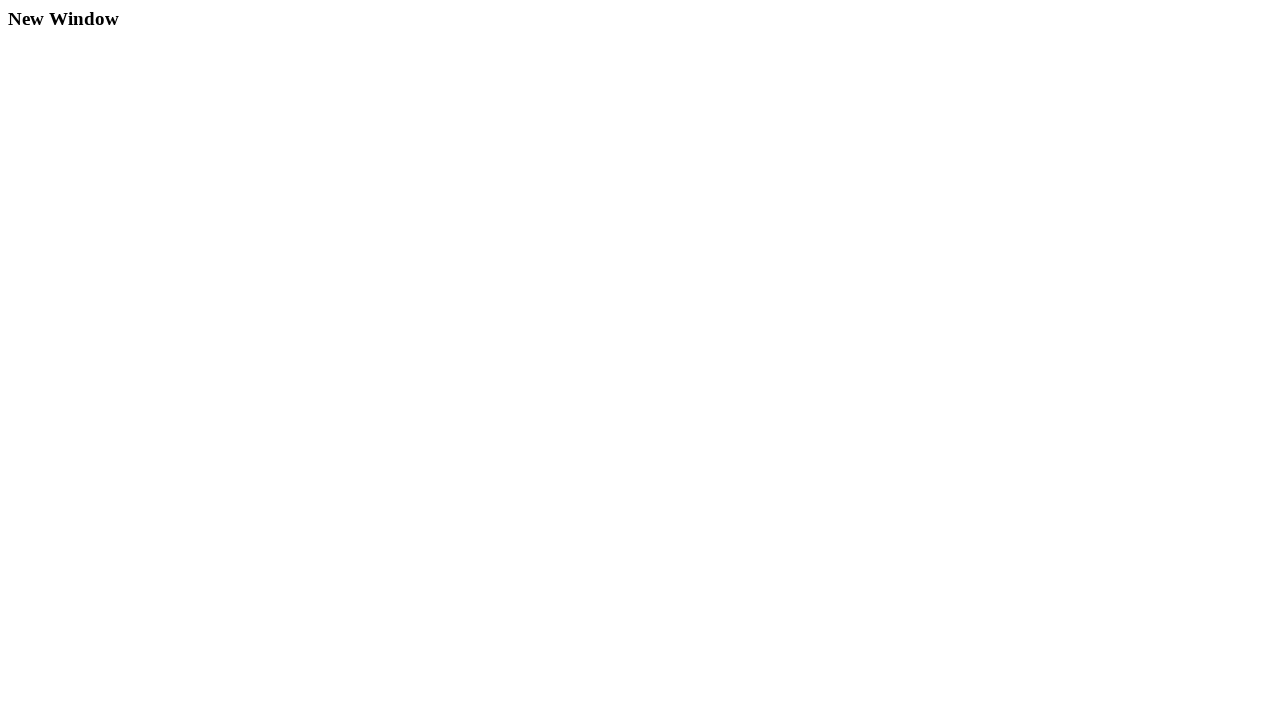

Closed the new popup window/tab
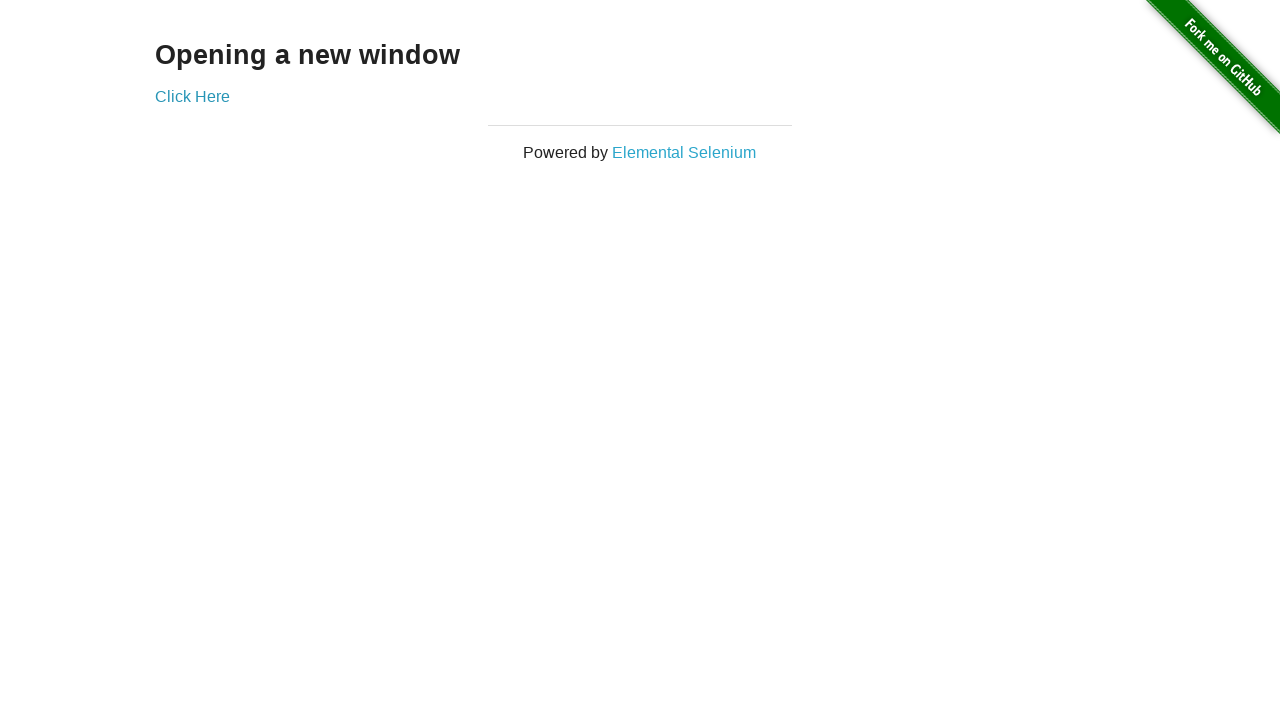

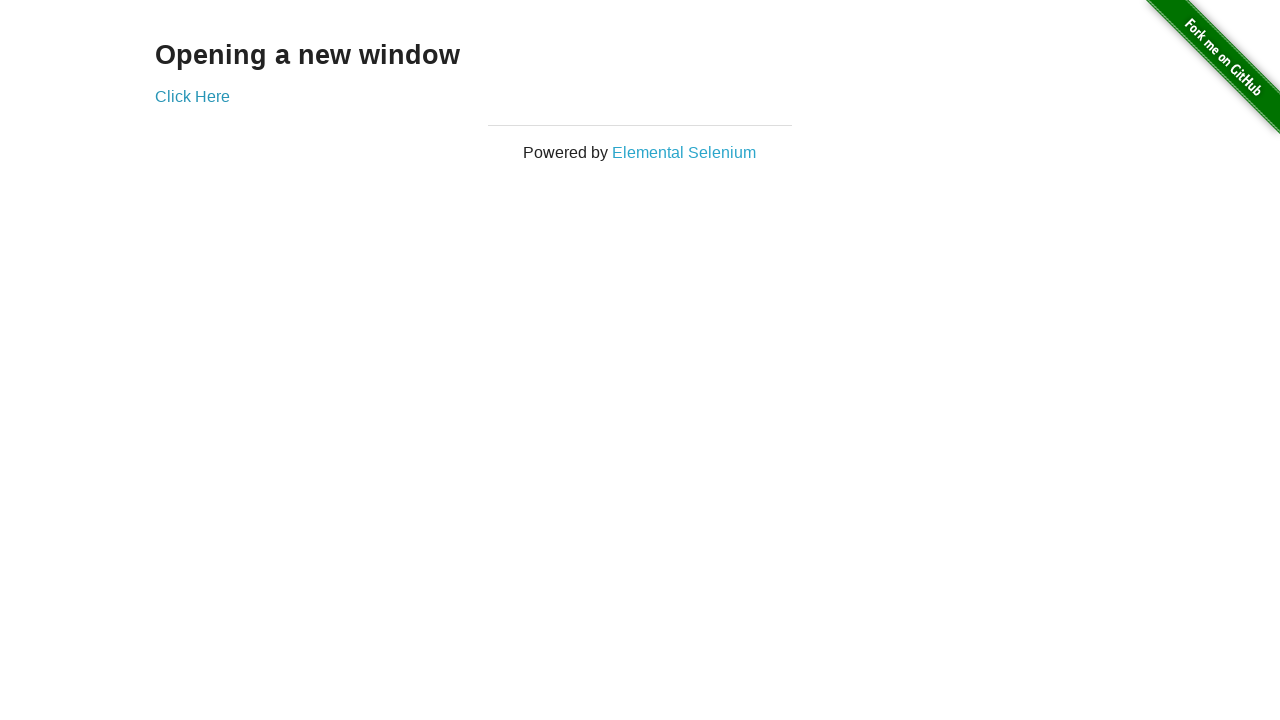